Tests dynamic controls by removing a checkbox element and enabling a disabled input field, verifying the state changes

Starting URL: https://the-internet.herokuapp.com/dynamic_controls

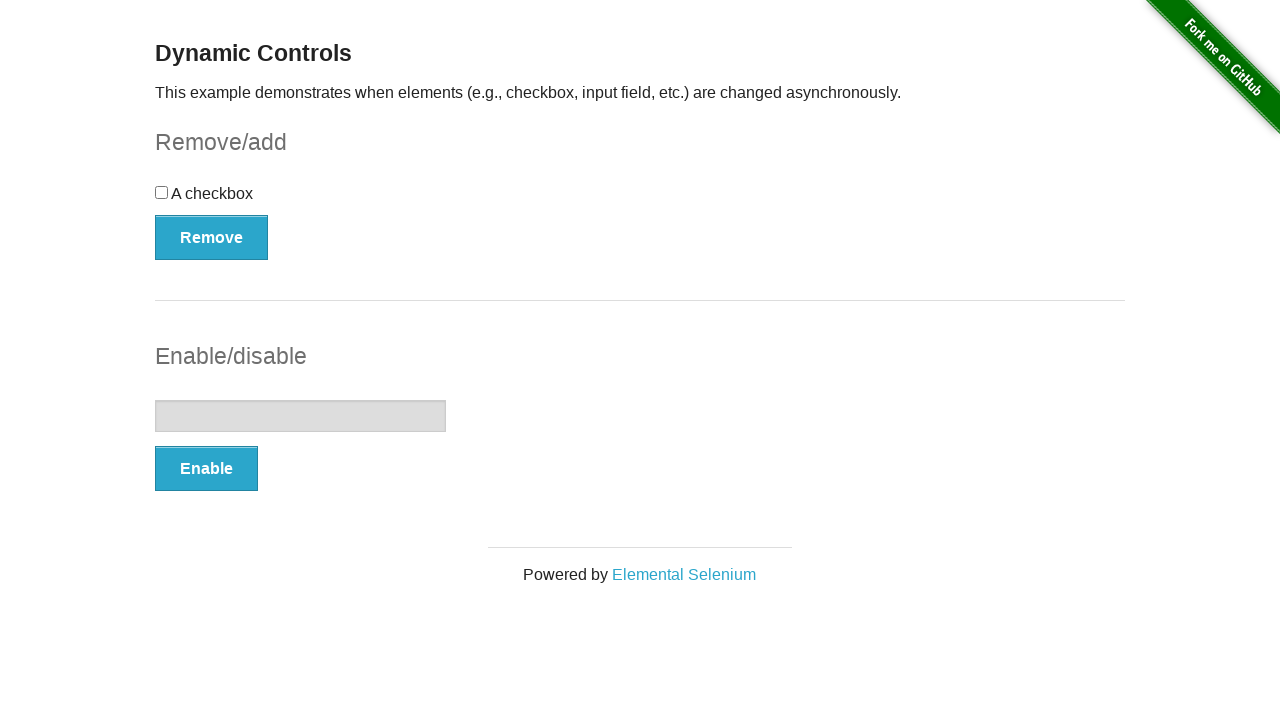

Navigated to dynamic controls test page
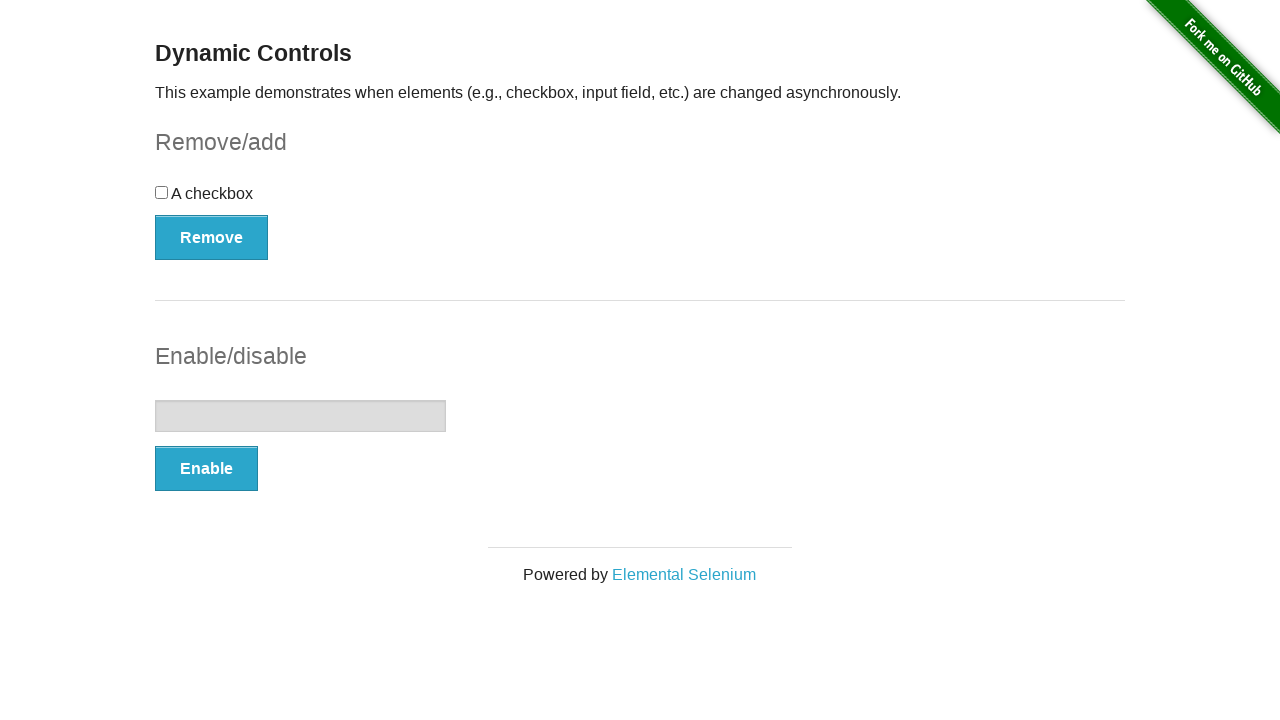

Clicked remove button to remove checkbox element at (212, 237) on #checkbox-example button
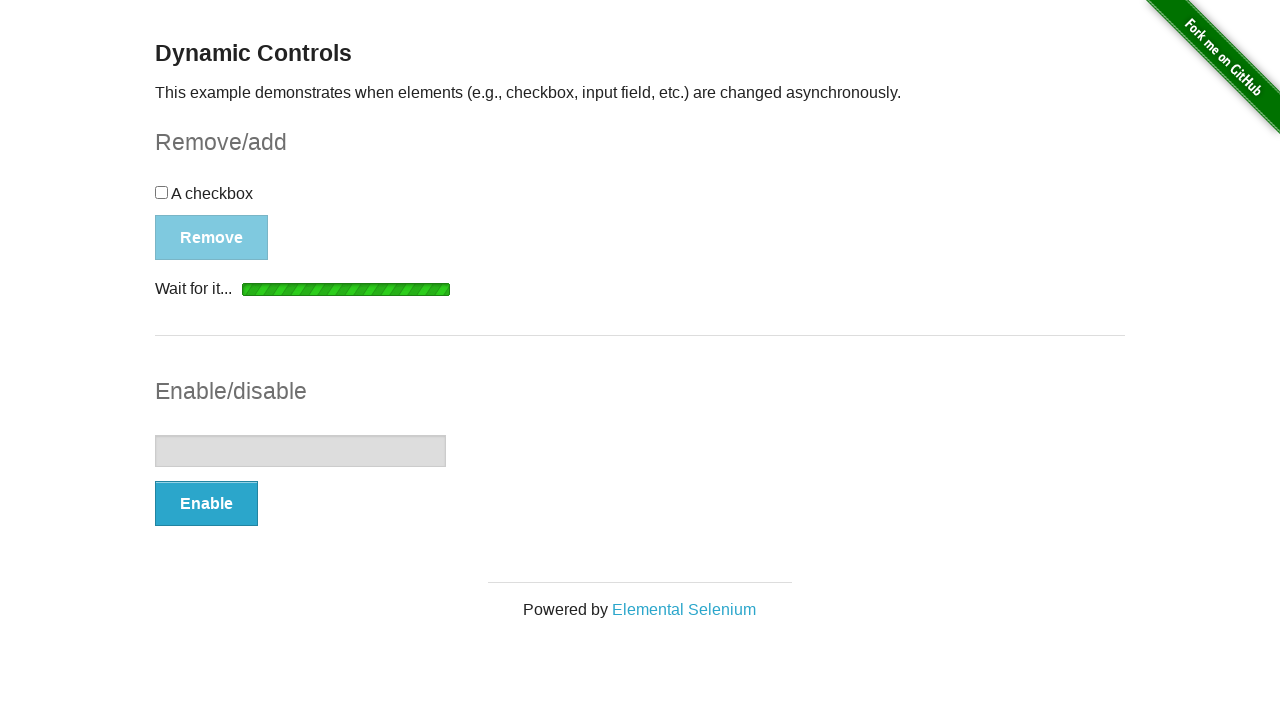

Verified checkbox was removed with 'It's gone!' message
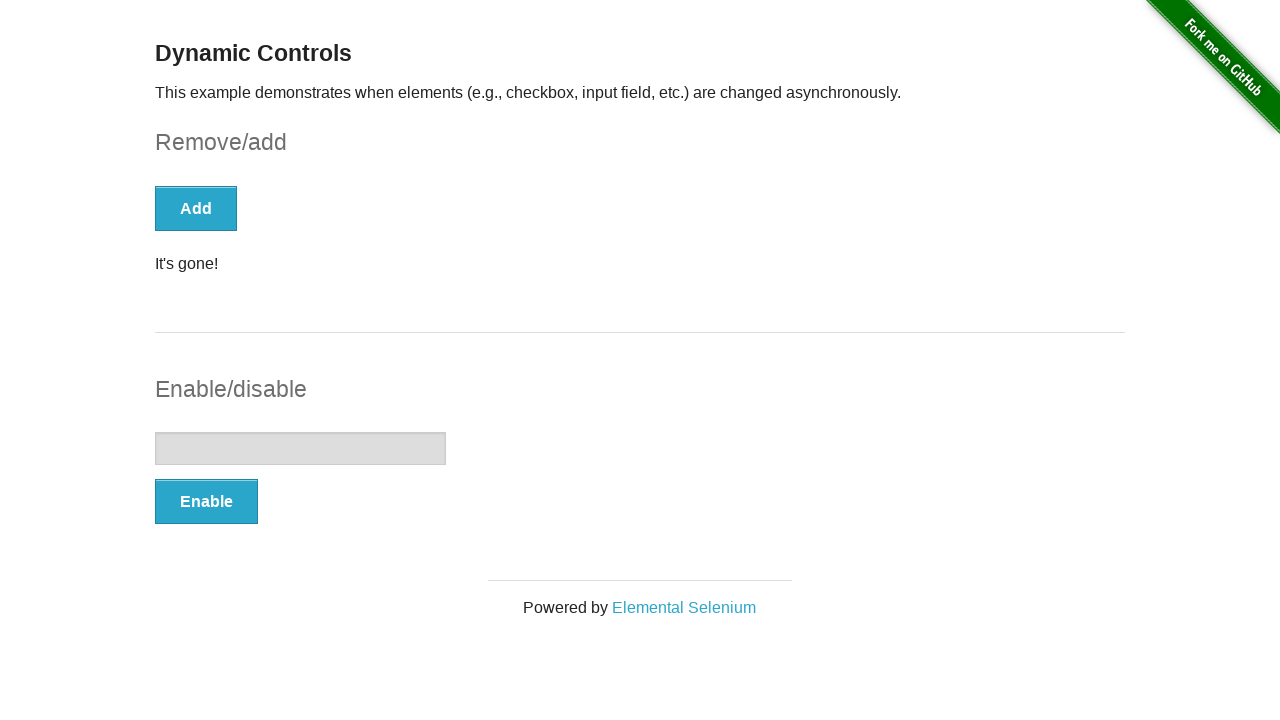

Clicked enable button to enable the input field at (206, 501) on #input-example button
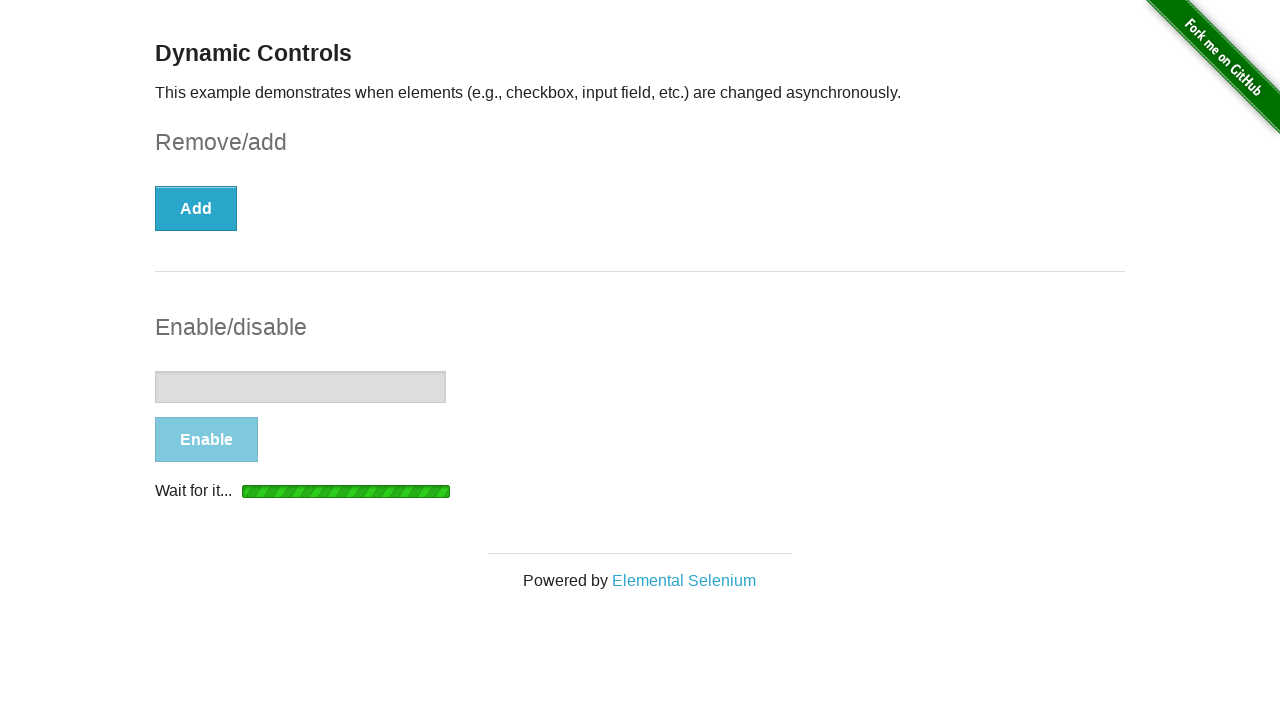

Verified input field was enabled with 'It's enabled!' message
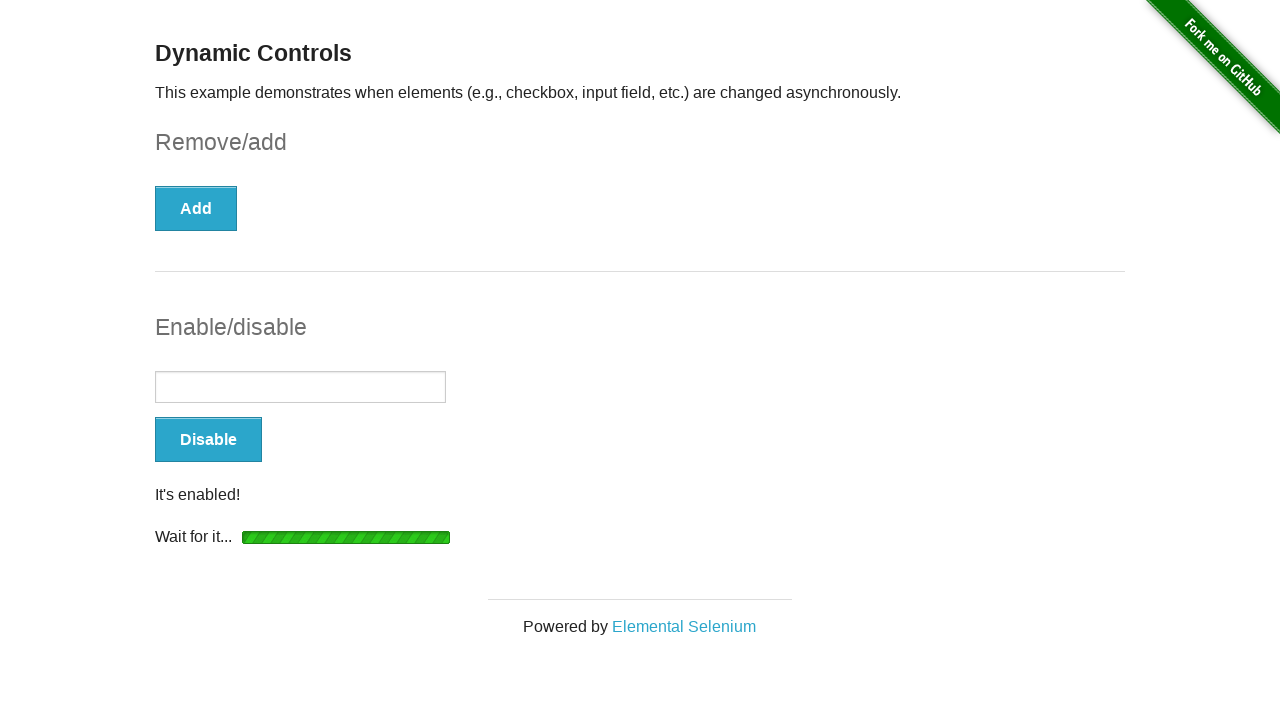

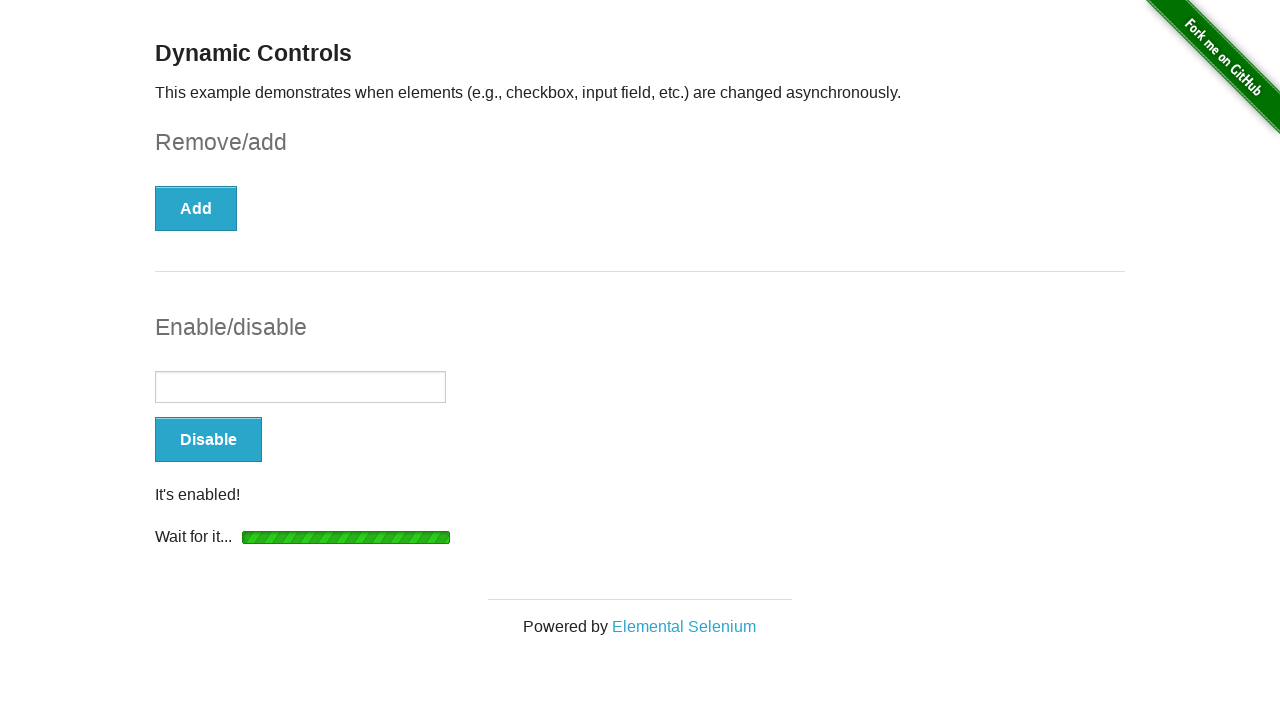